Tests a form by clearing and filling a developer name field, then clicking the populate button

Starting URL: http://devexpress.github.io/testcafe/example

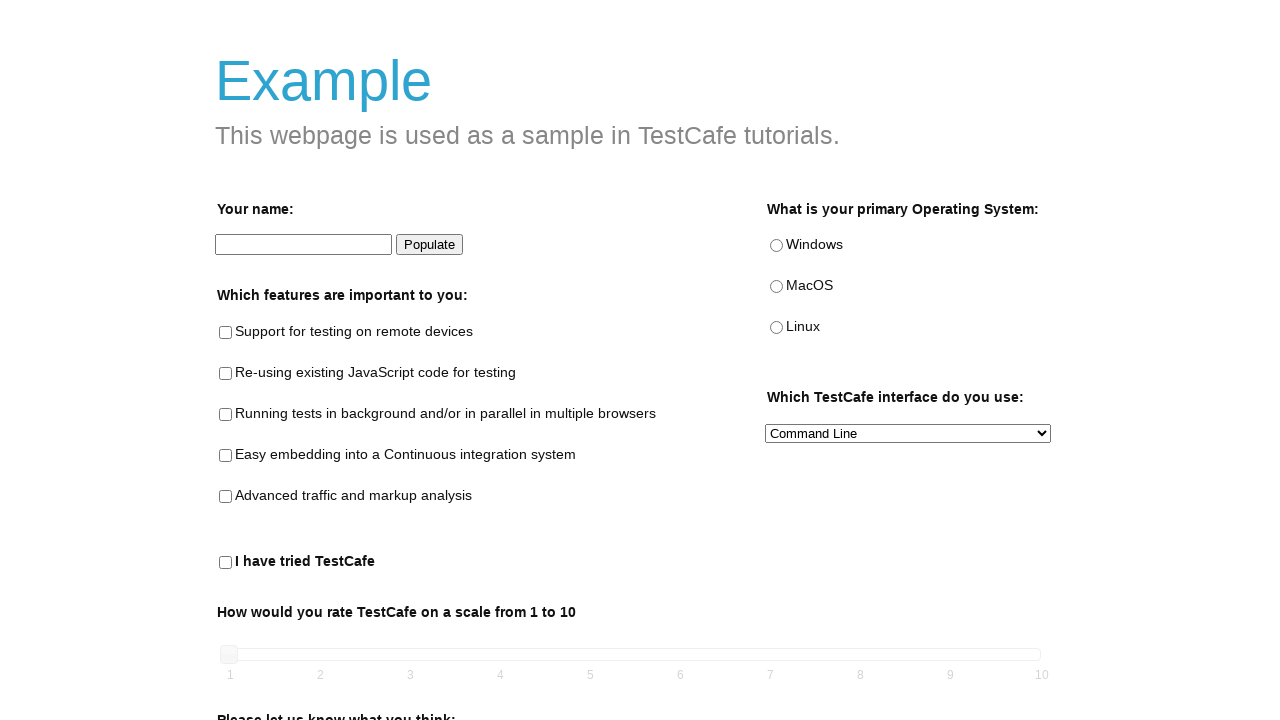

Navigated to TestCafe example page
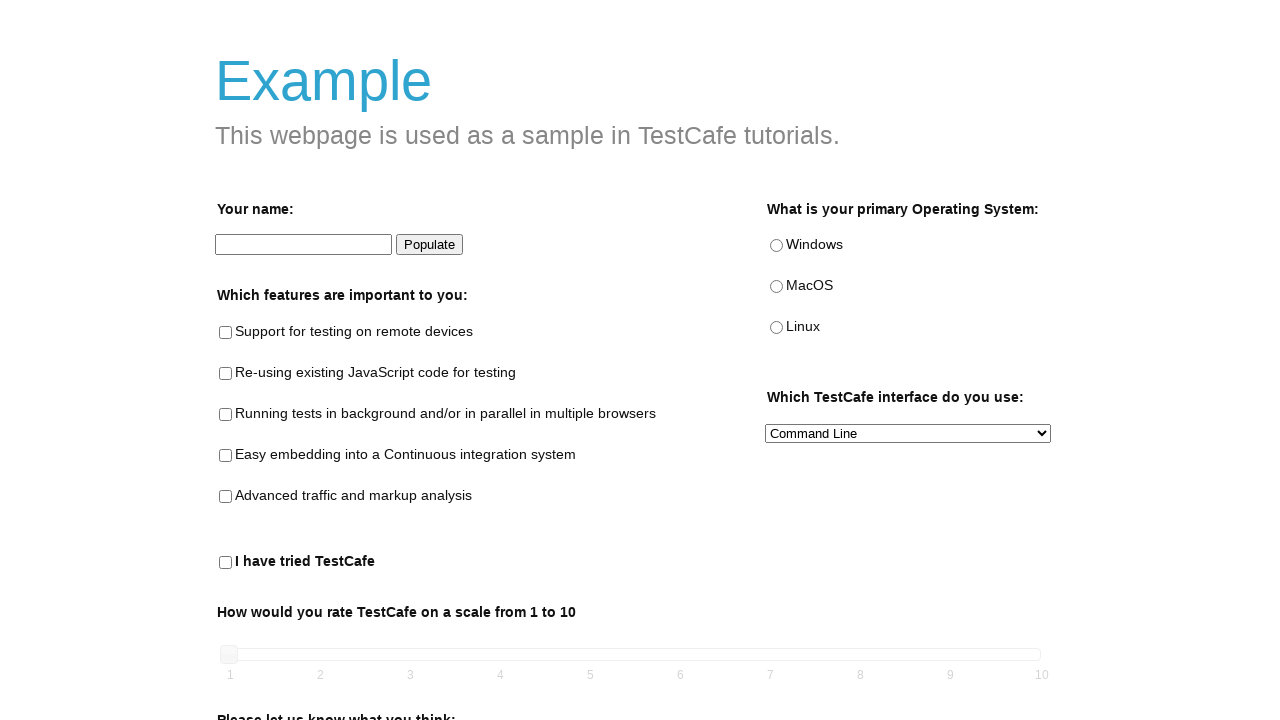

Filled developer name field with 'Test Name' on #developer-name
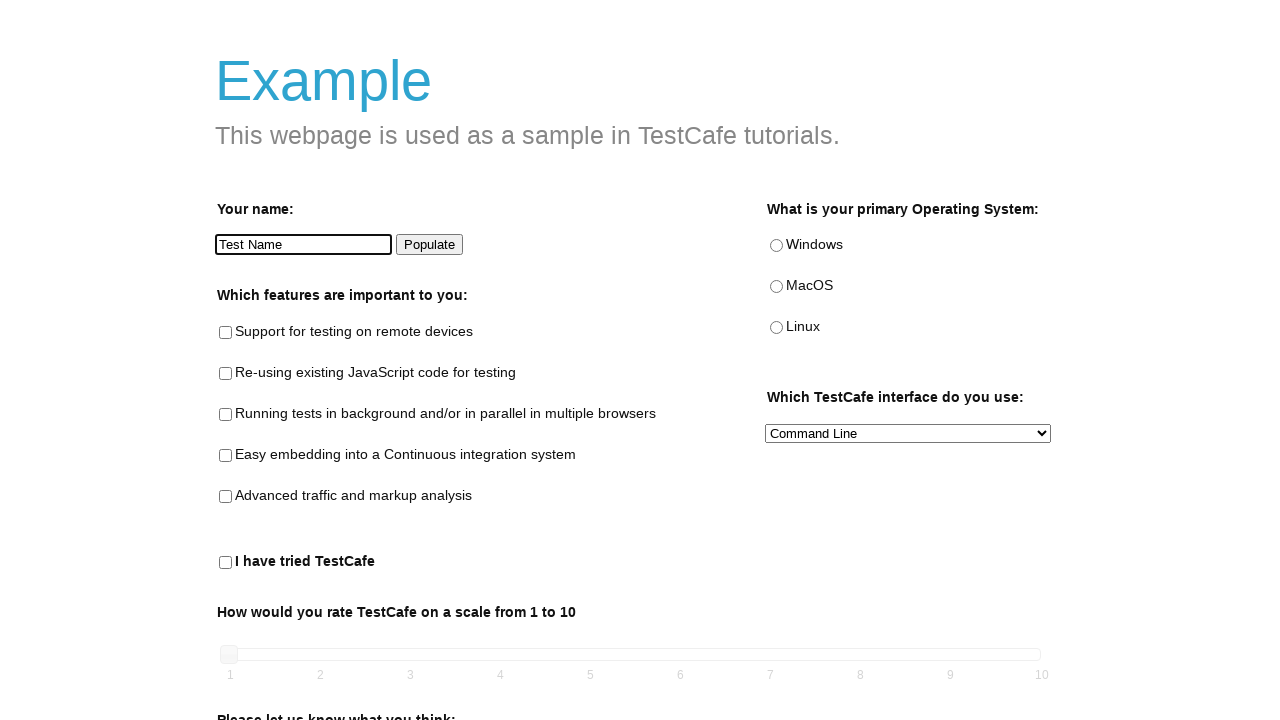

Clicked the populate button at (430, 245) on #populate
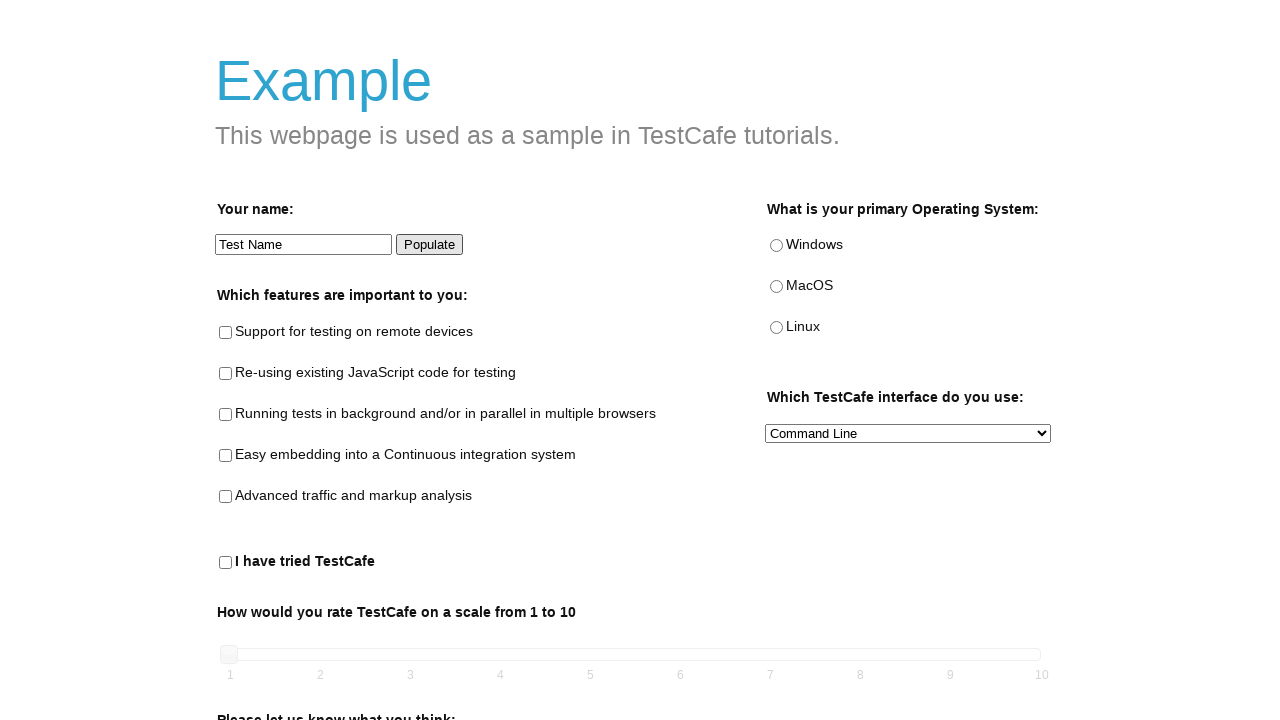

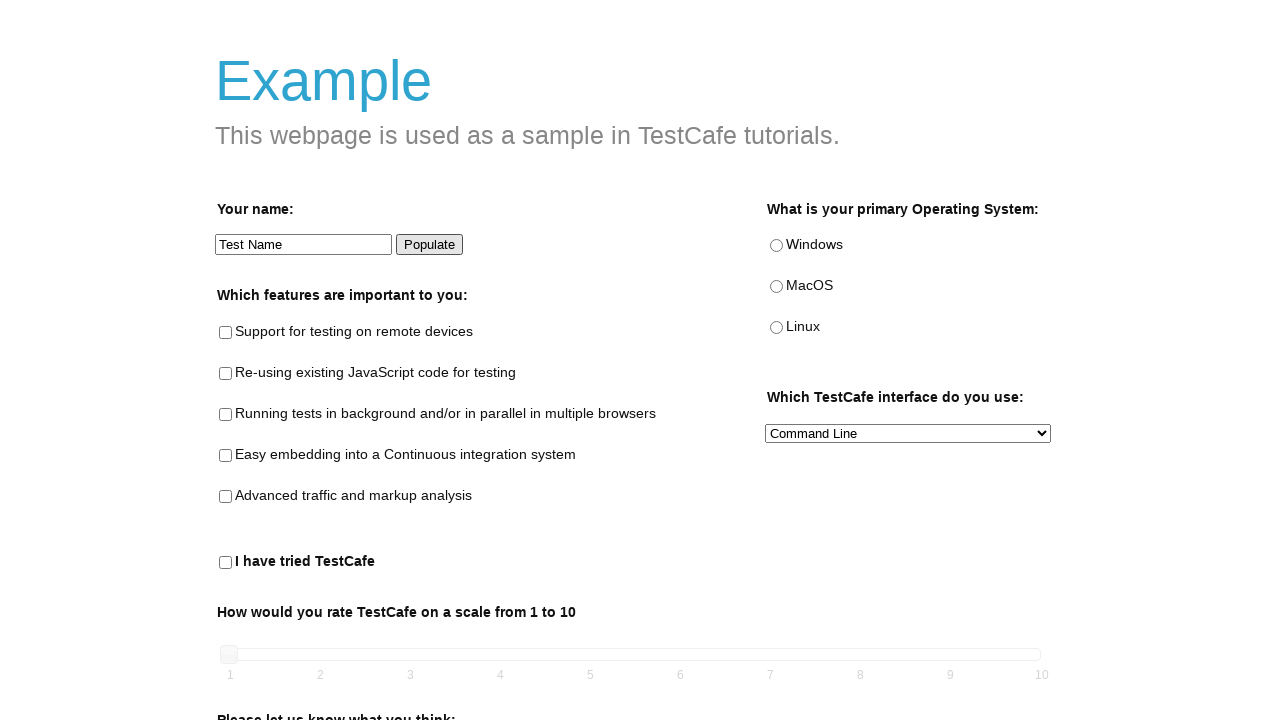